Tests clicking on the header logo link using XPath selector

Starting URL: https://habr.com/ru/articles/

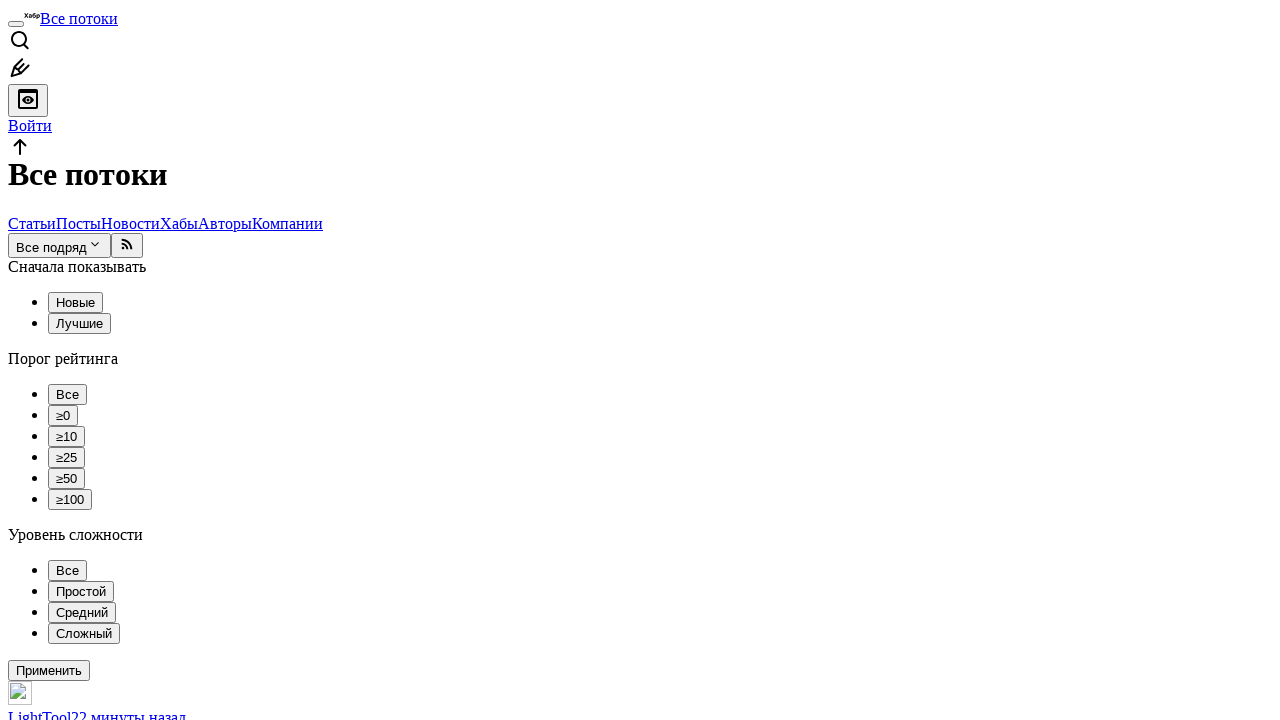

Navigated to https://habr.com/ru/articles/
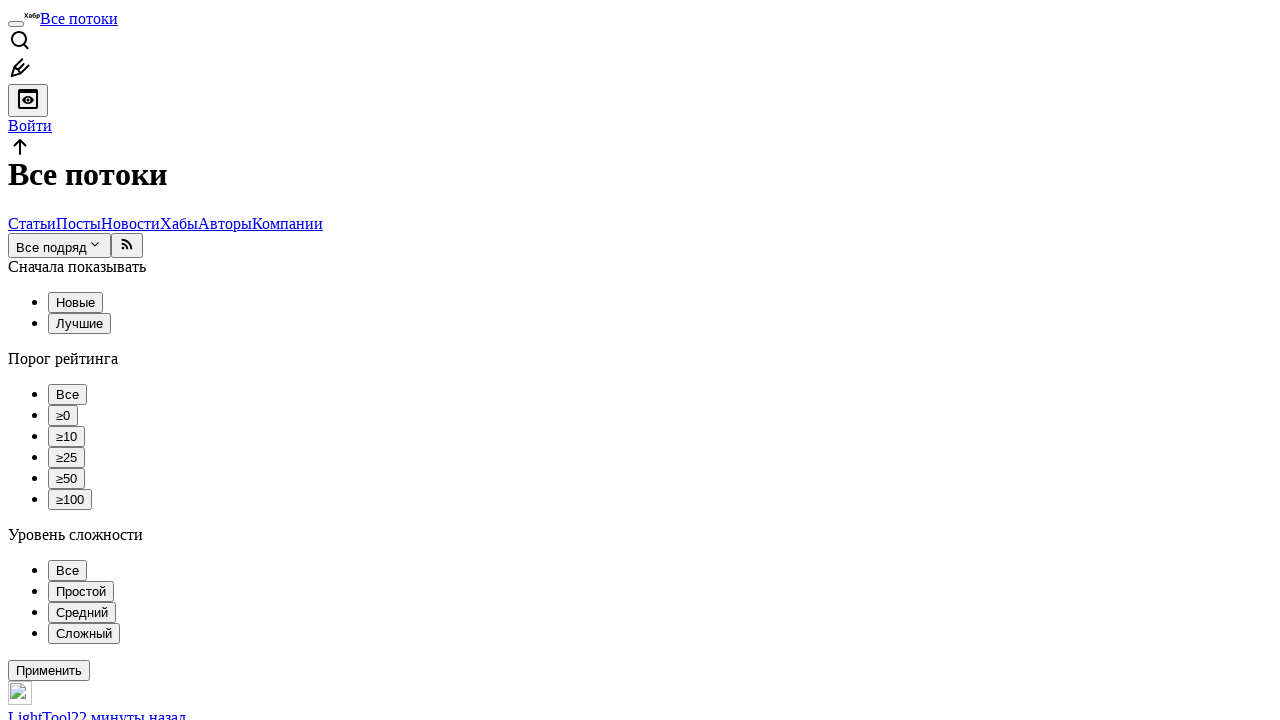

Clicked on the header logo link using XPath selector at (32, 16) on xpath=//a[contains(@class, 'header__logo')]
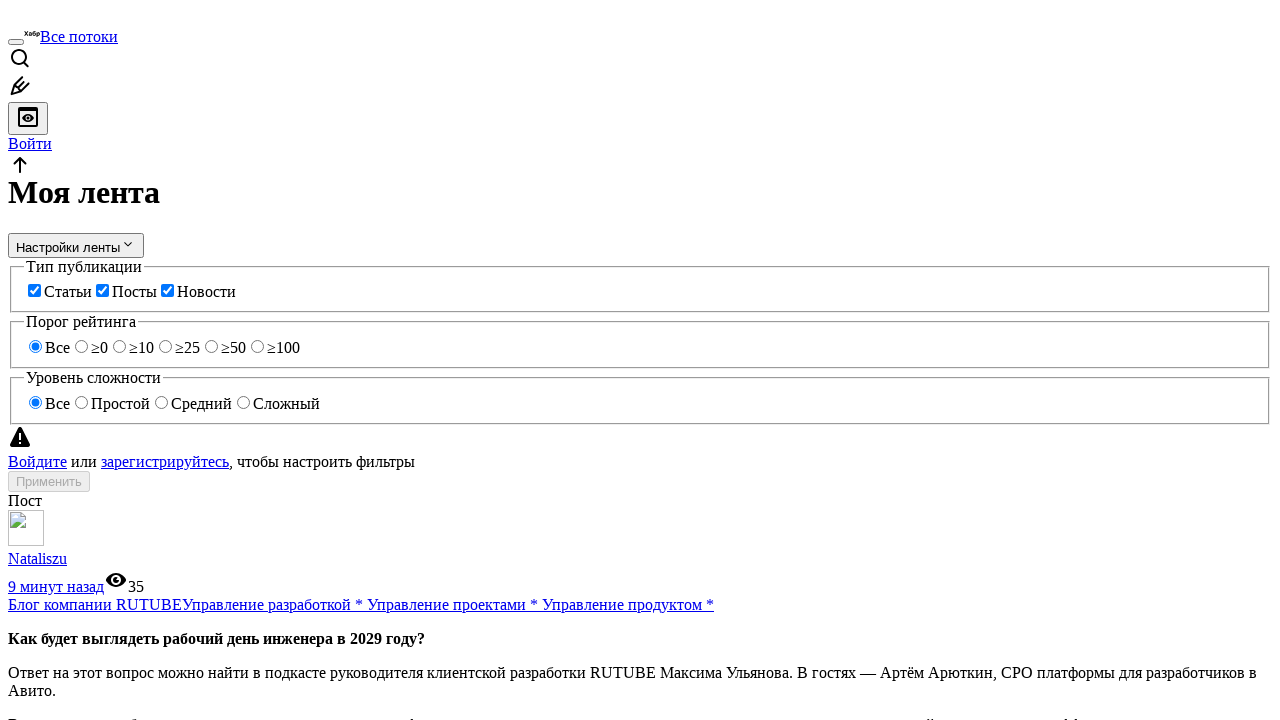

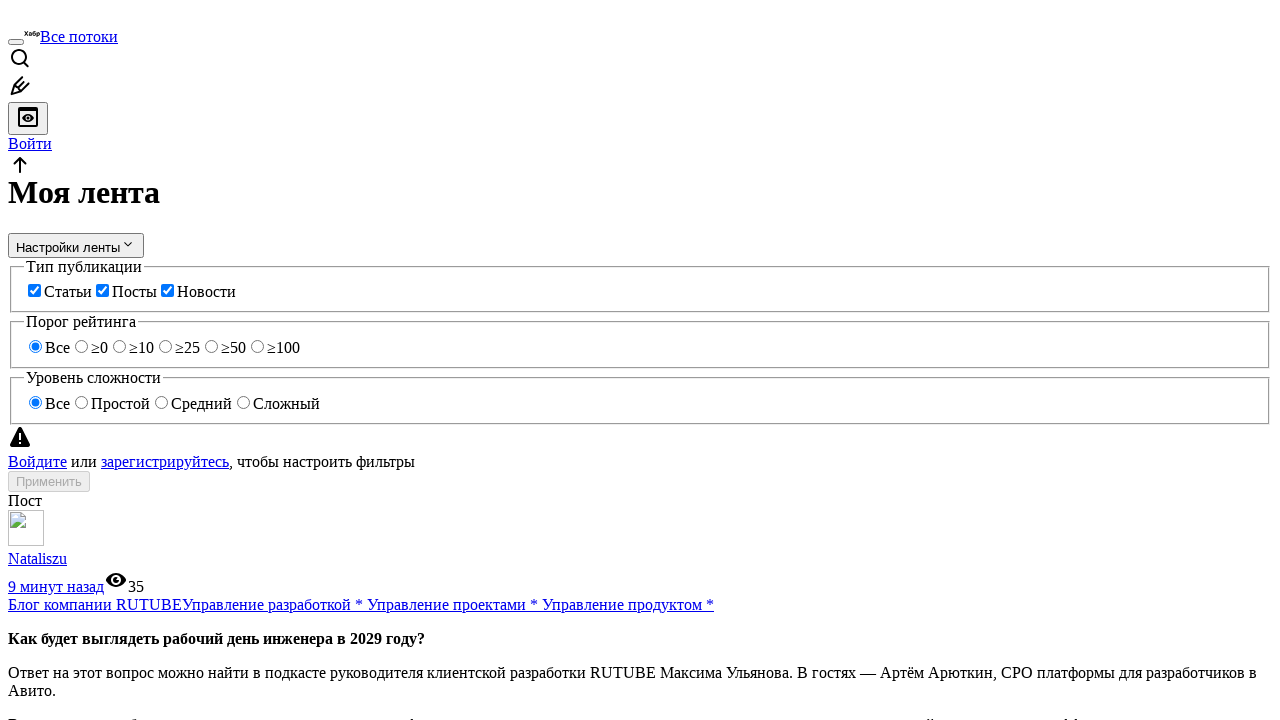